Tests that edits are cancelled when pressing Escape key during editing.

Starting URL: https://demo.playwright.dev/todomvc

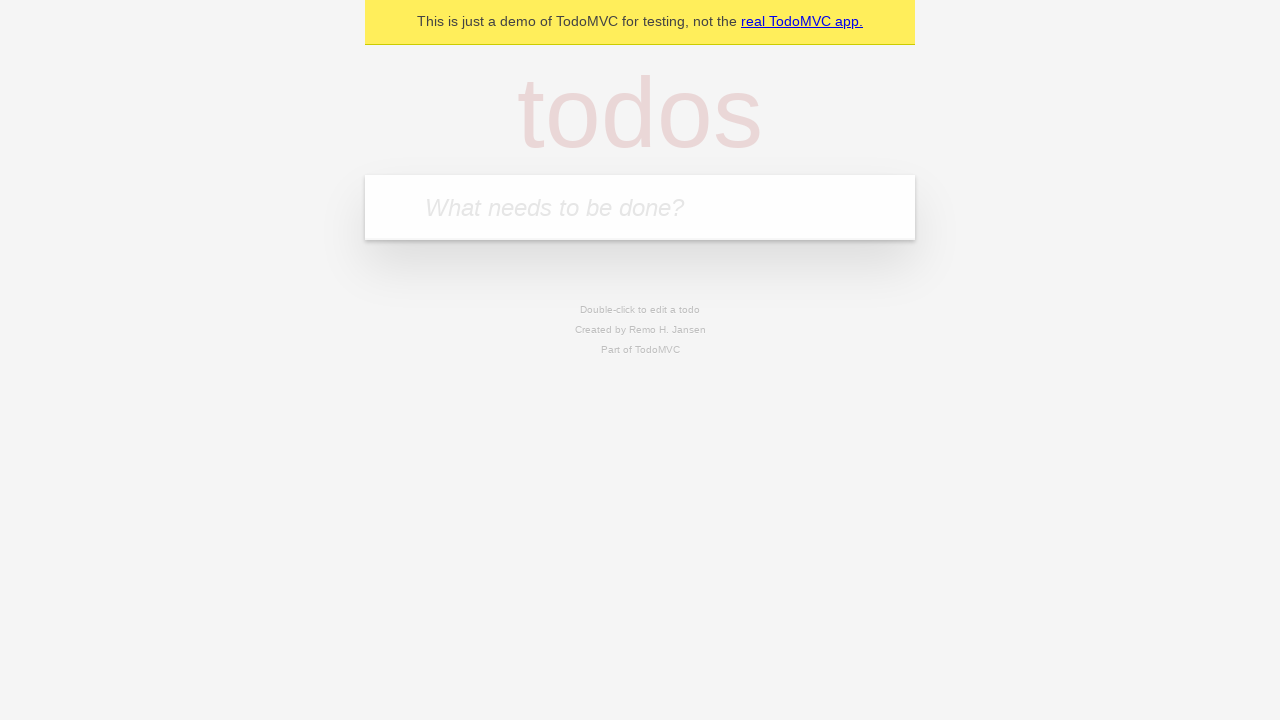

Filled first todo input with 'buy some cheese' on .new-todo
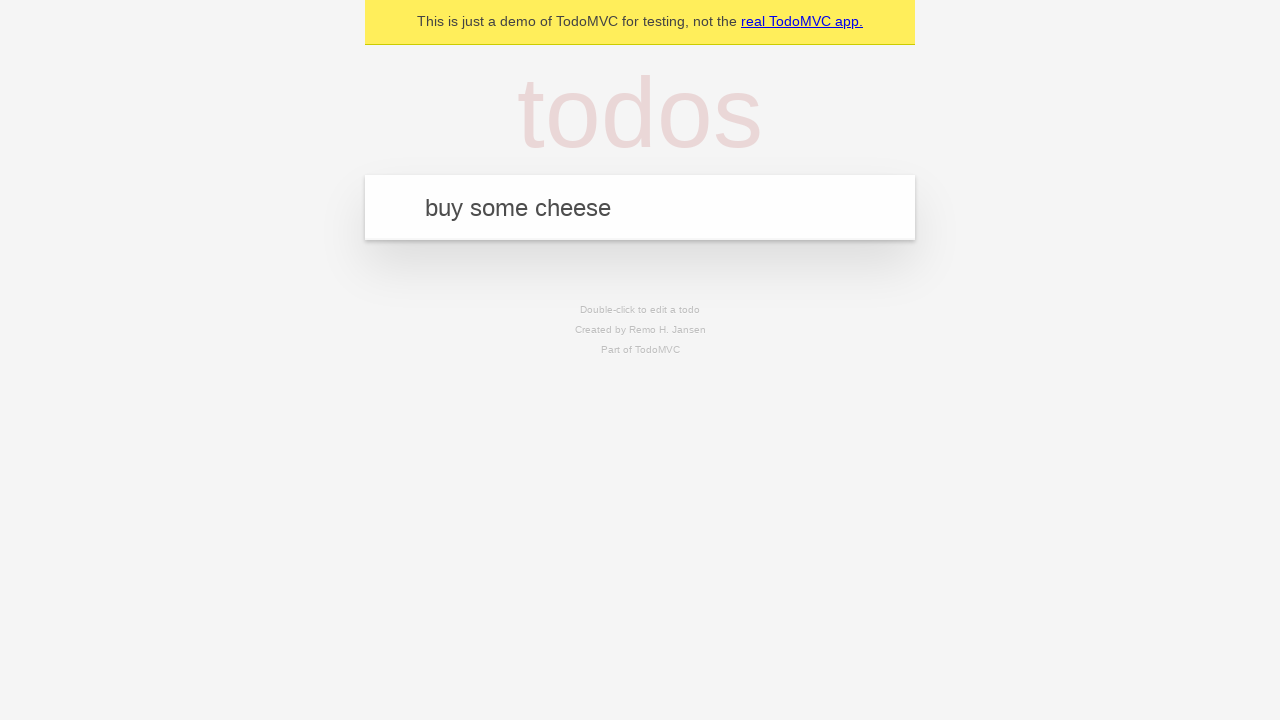

Pressed Enter to add first todo on .new-todo
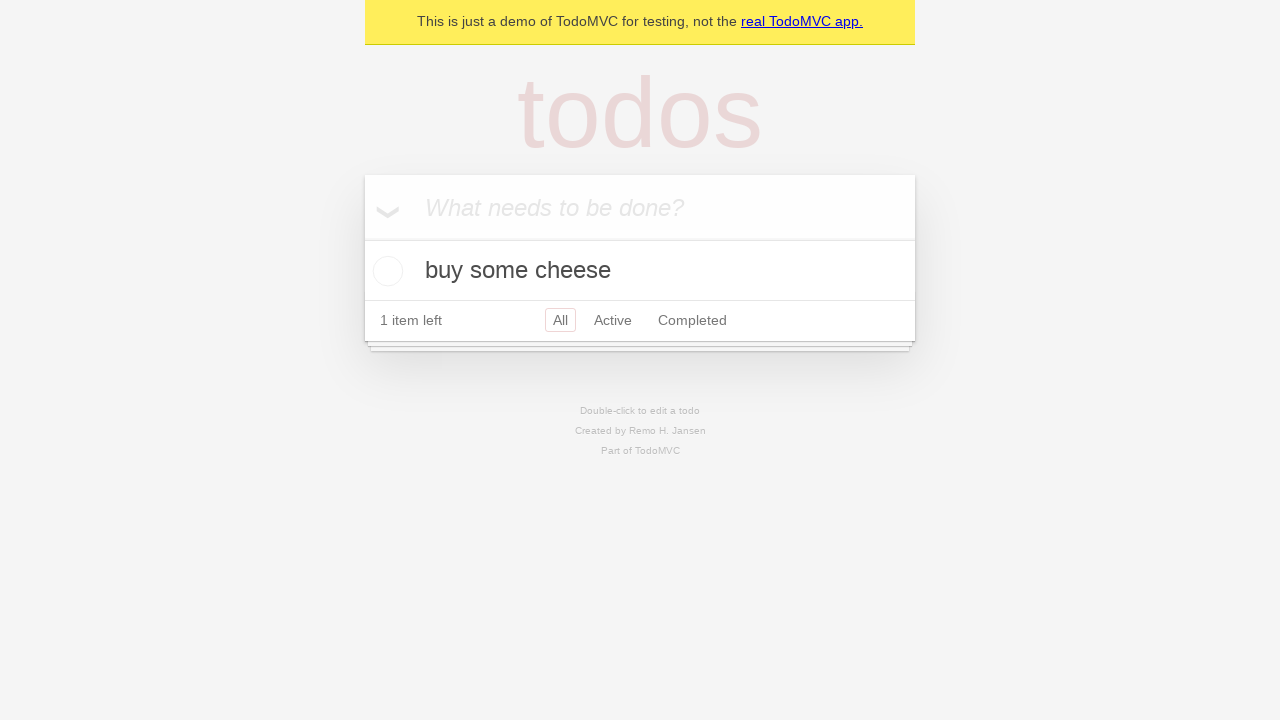

Filled second todo input with 'feed the cat' on .new-todo
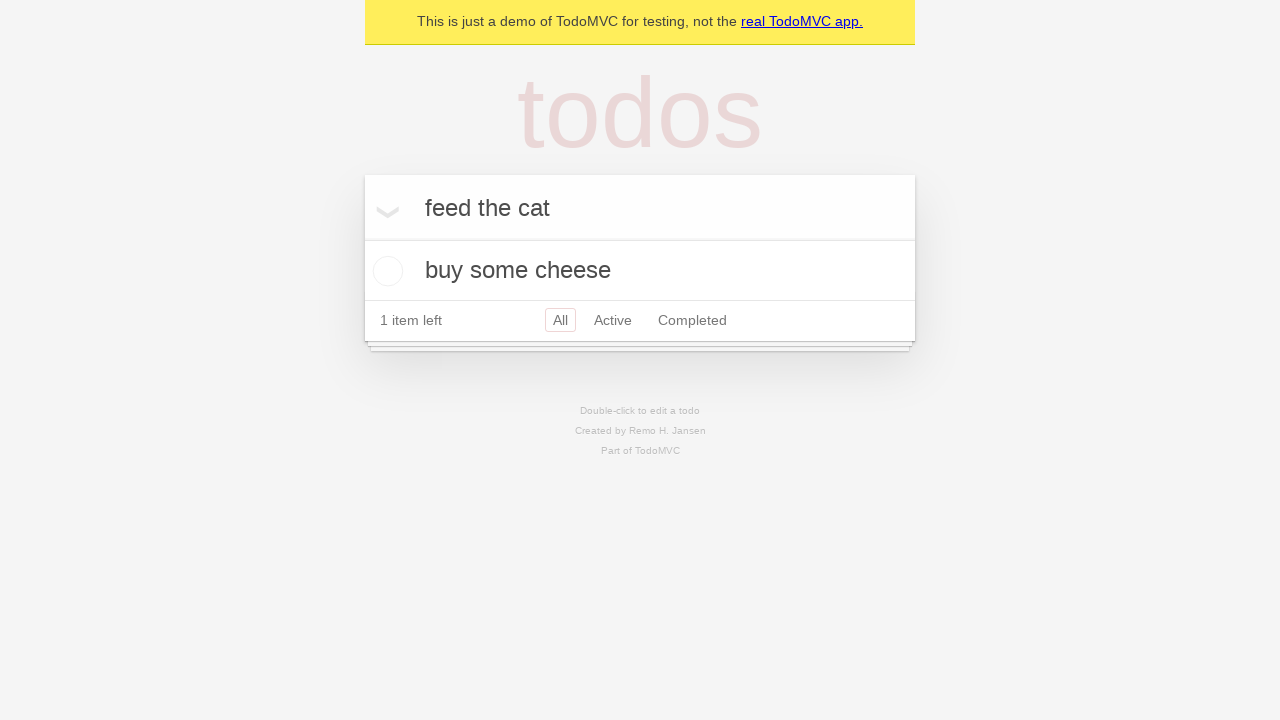

Pressed Enter to add second todo on .new-todo
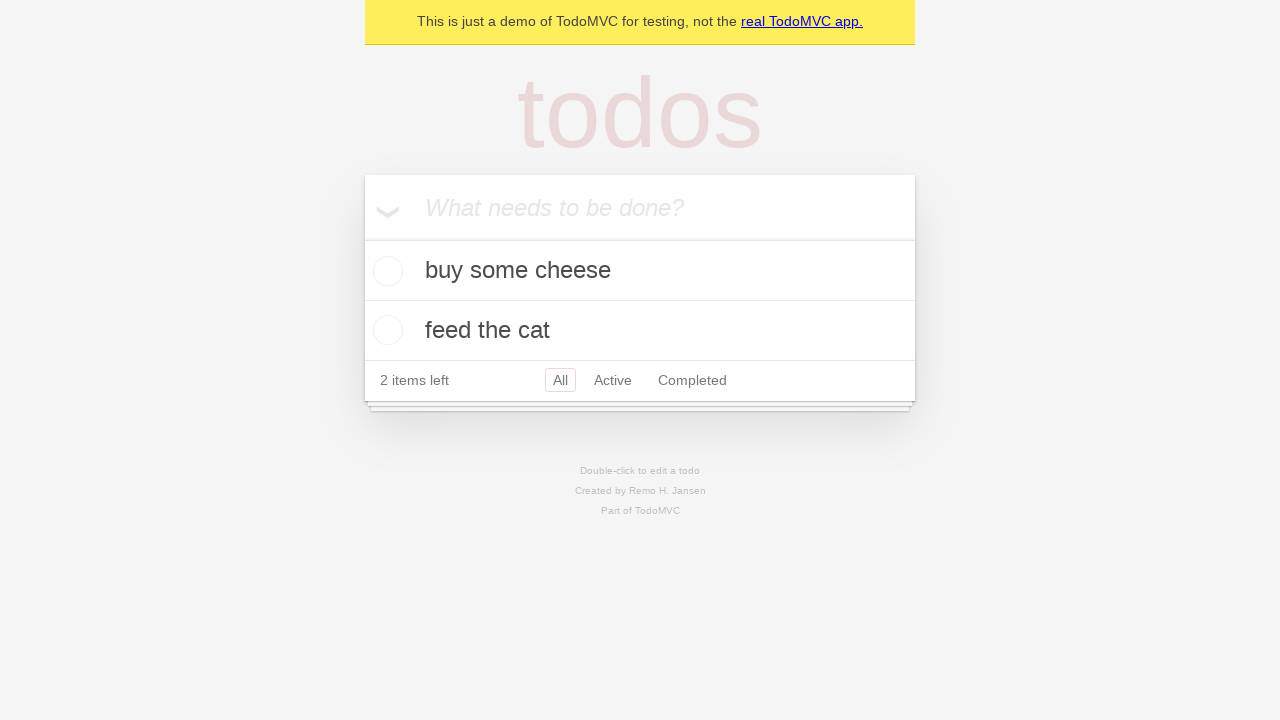

Filled third todo input with 'book a doctors appointment' on .new-todo
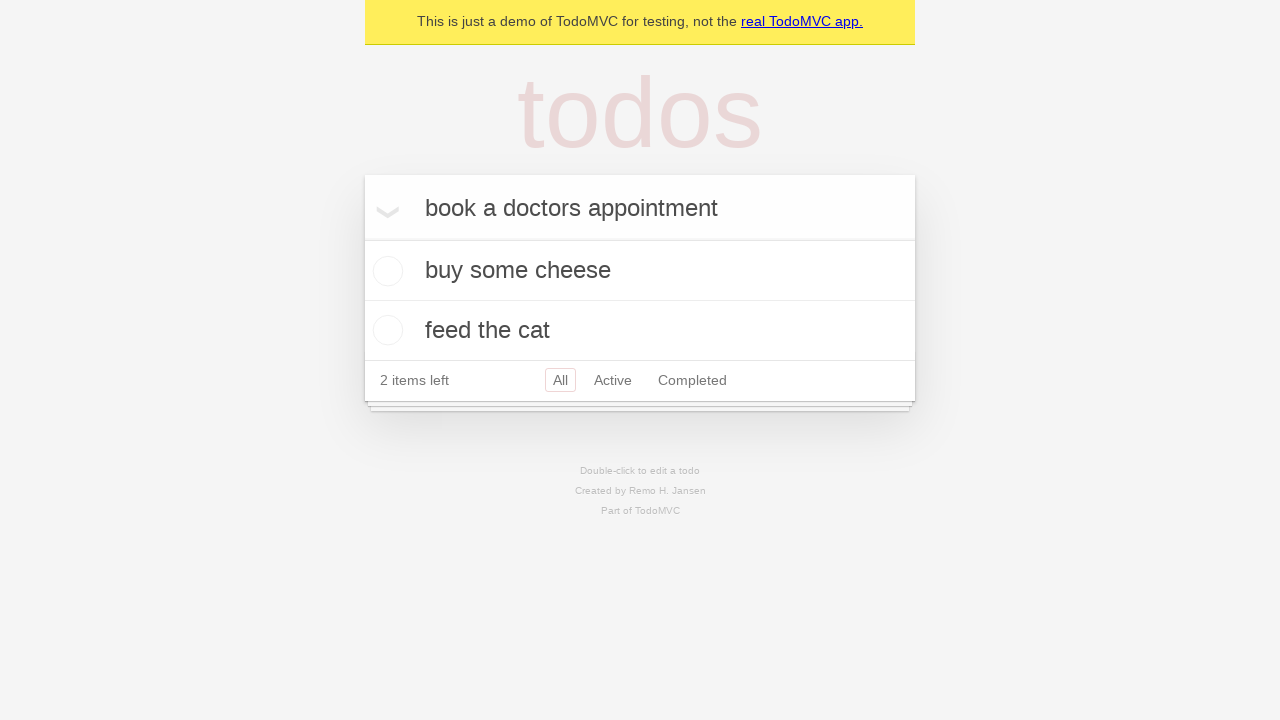

Pressed Enter to add third todo on .new-todo
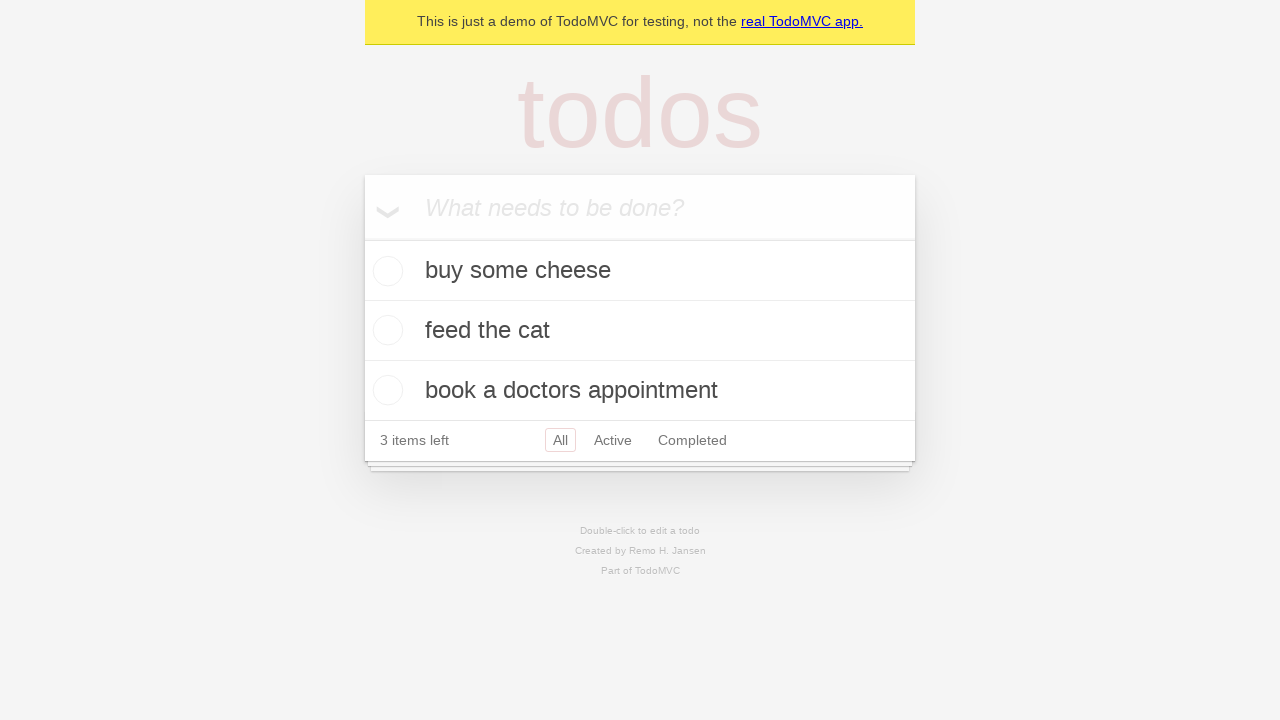

All 3 todos loaded in the list
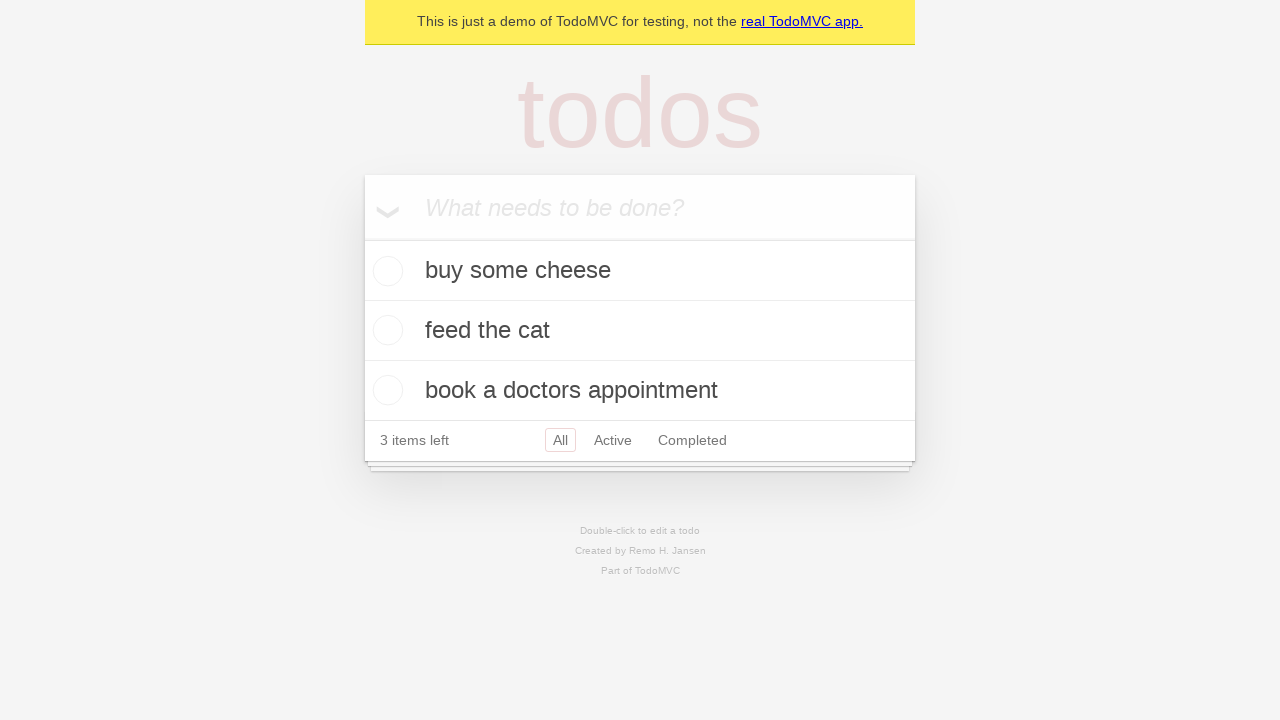

Double-clicked second todo to enter edit mode at (640, 331) on .todo-list li >> nth=1
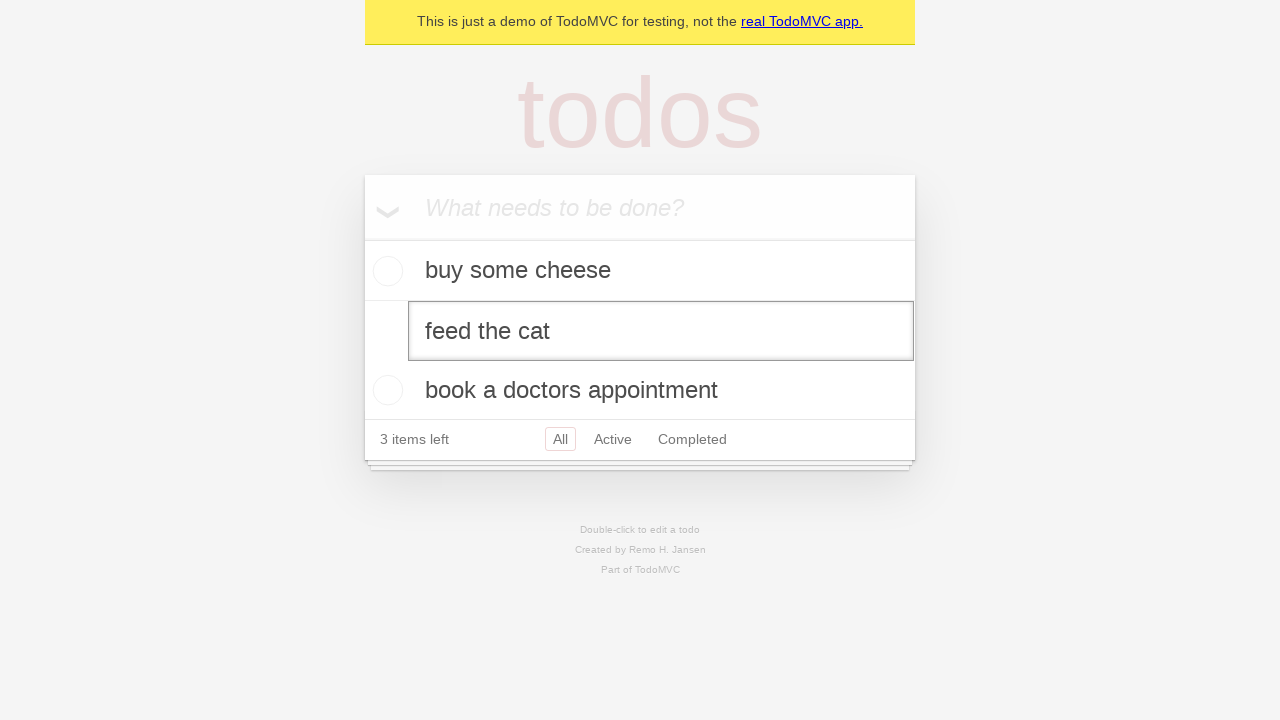

Pressed Escape to cancel editing the second todo on .todo-list li >> nth=1 >> .edit
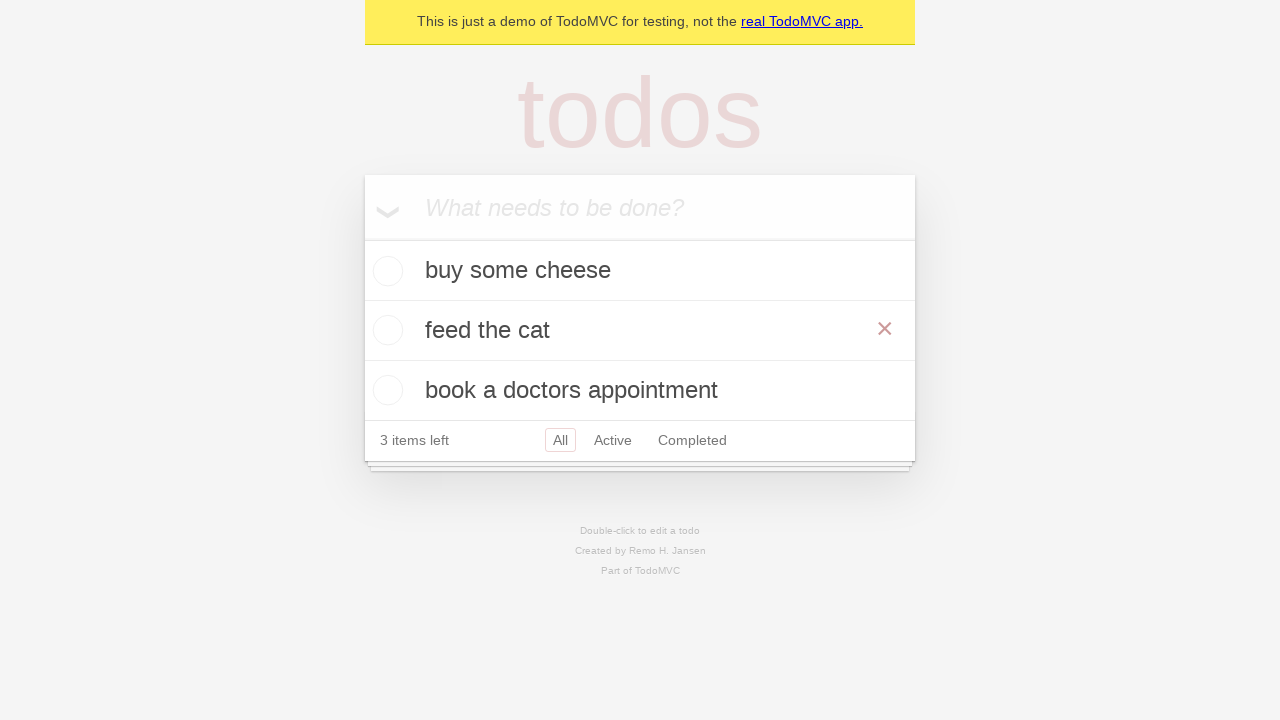

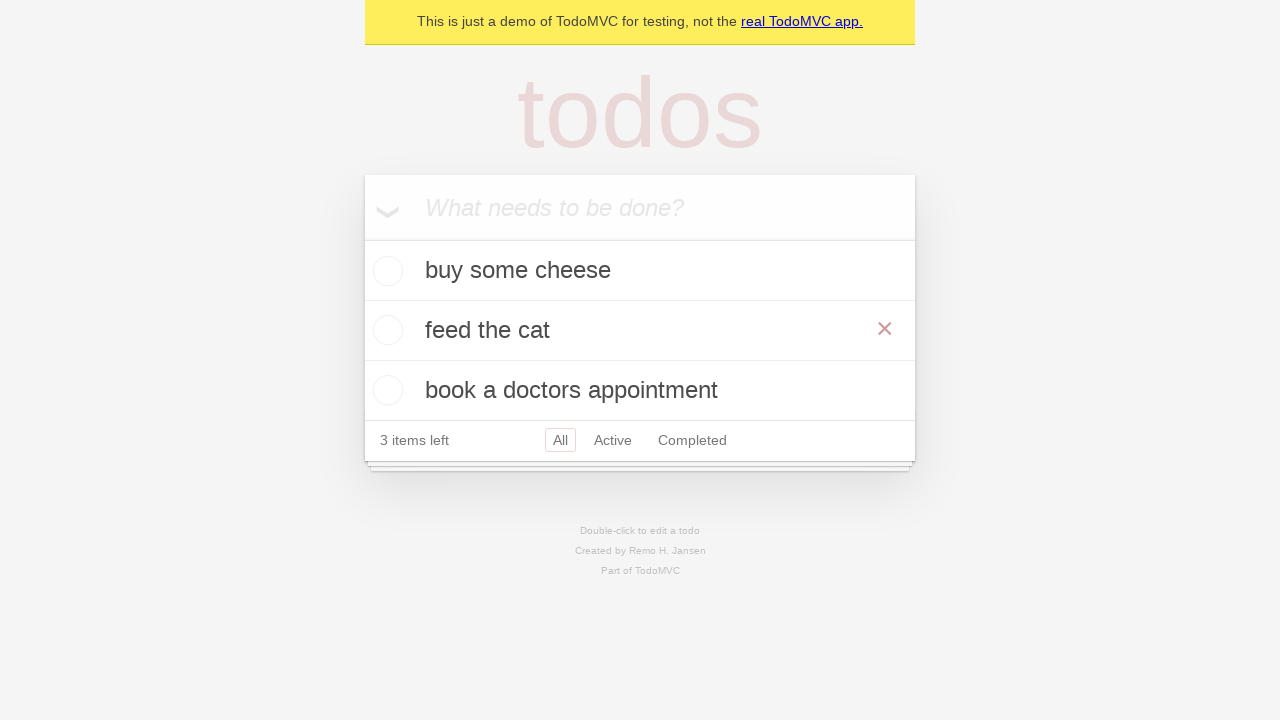